Tests iframe interaction by switching to a single iframe and entering text into an input field, then verifying the input value.

Starting URL: http://demo.automationtesting.in/Frames.html

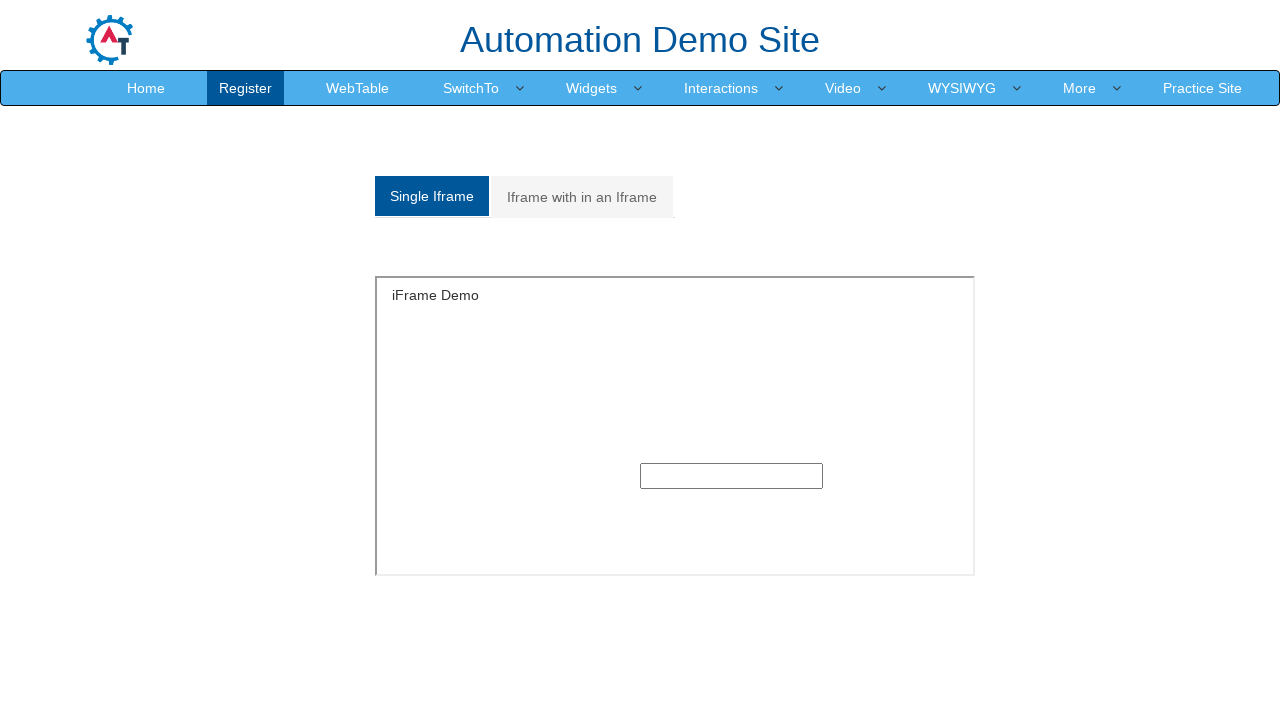

Located iframe with name 'SingleFrame'
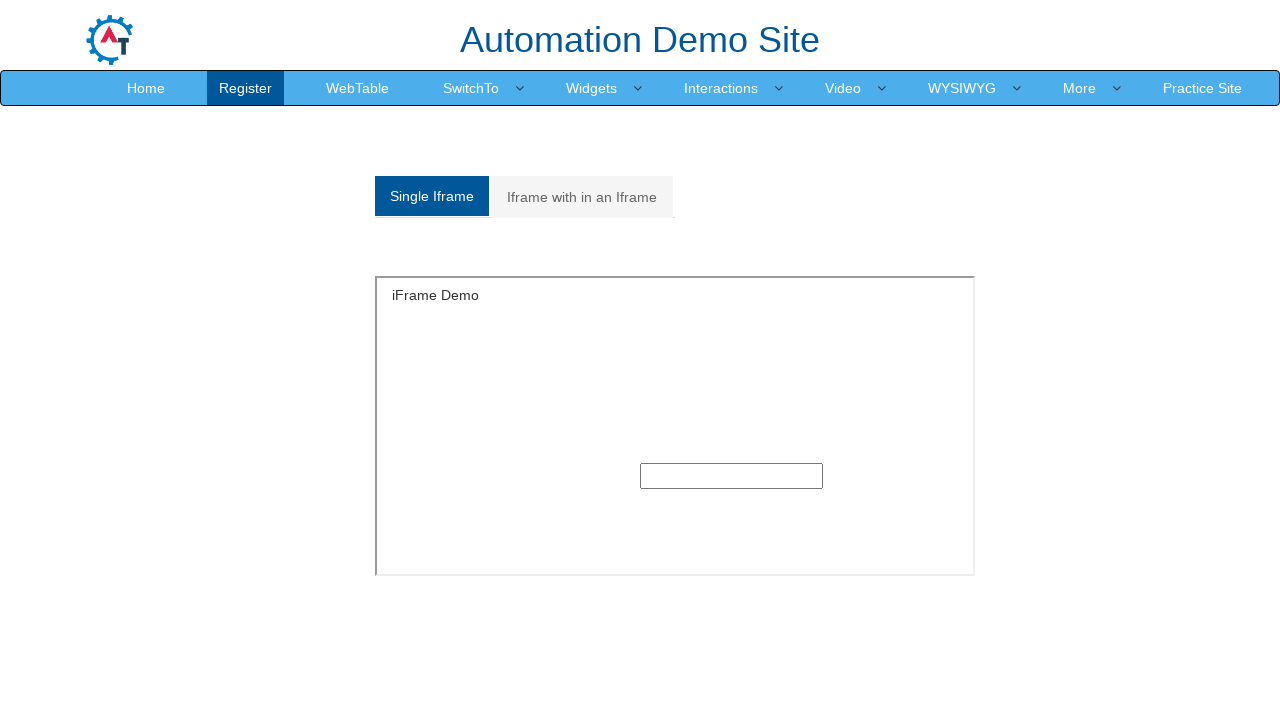

Filled input field inside iframe with 'I am inside an iFrame' on iframe[name='SingleFrame'] >> internal:control=enter-frame >> input
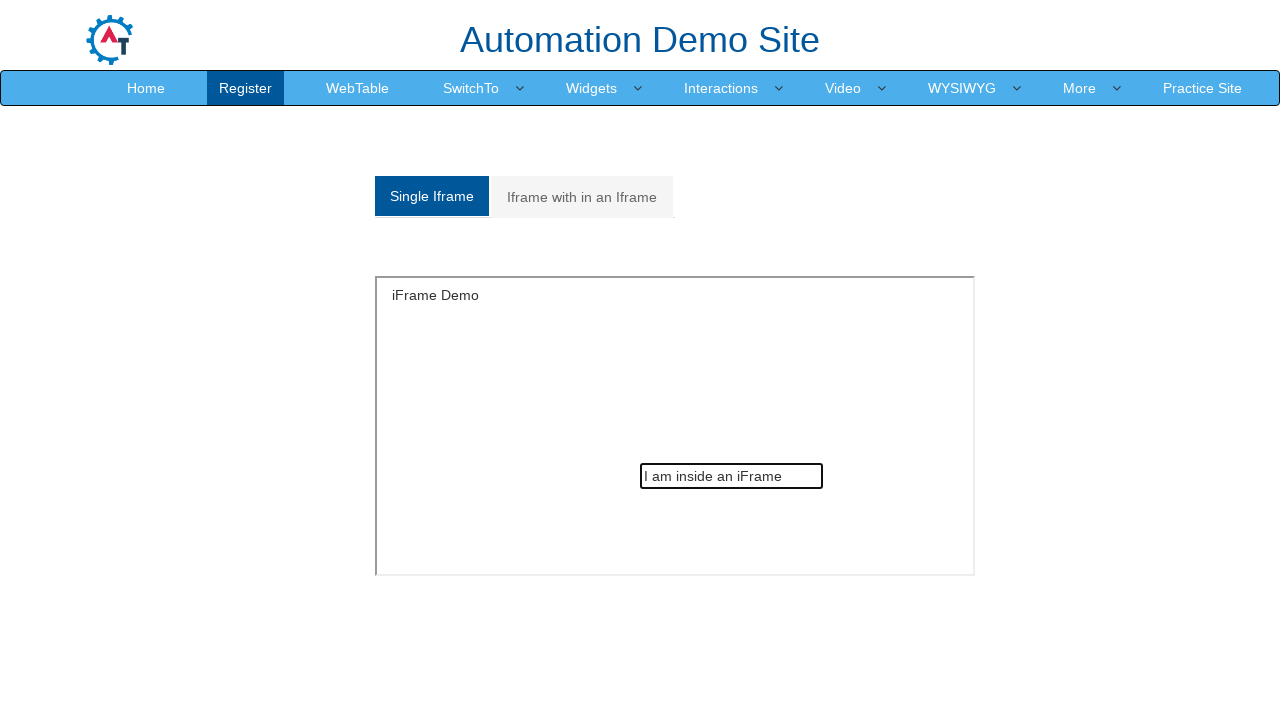

Retrieved input value from iframe field
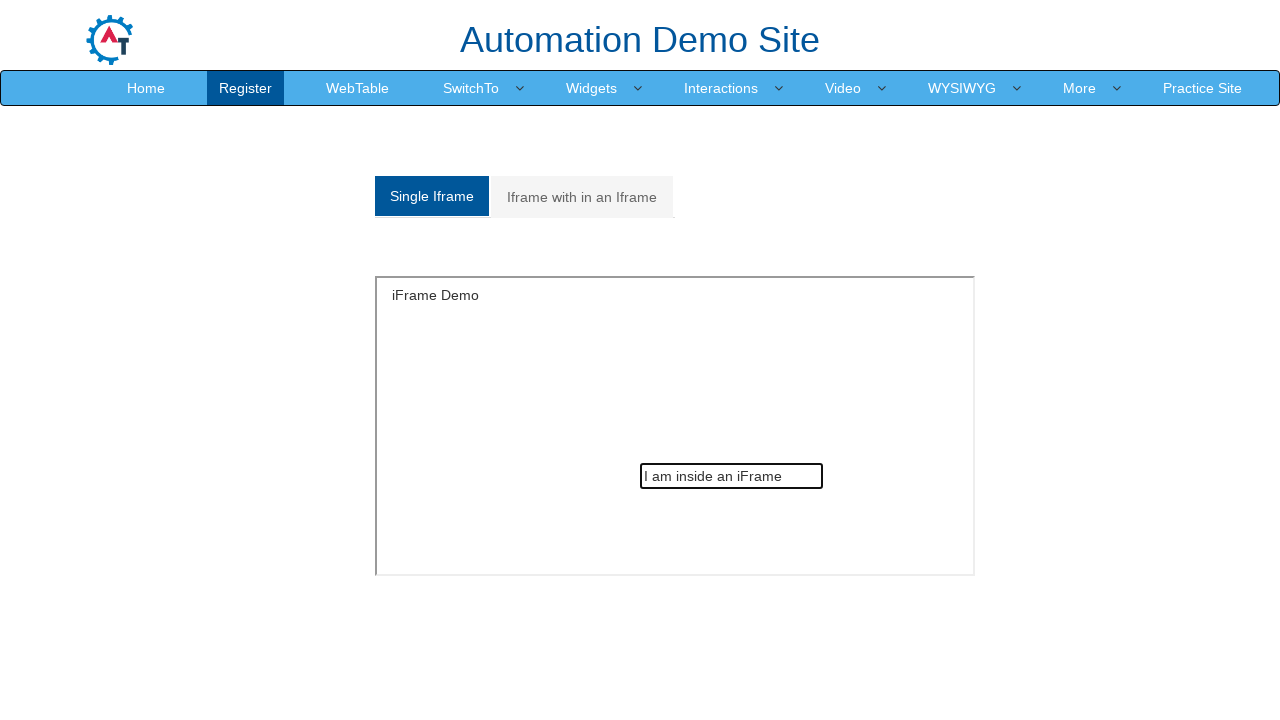

Verified input value matches expected text 'I am inside an iFrame'
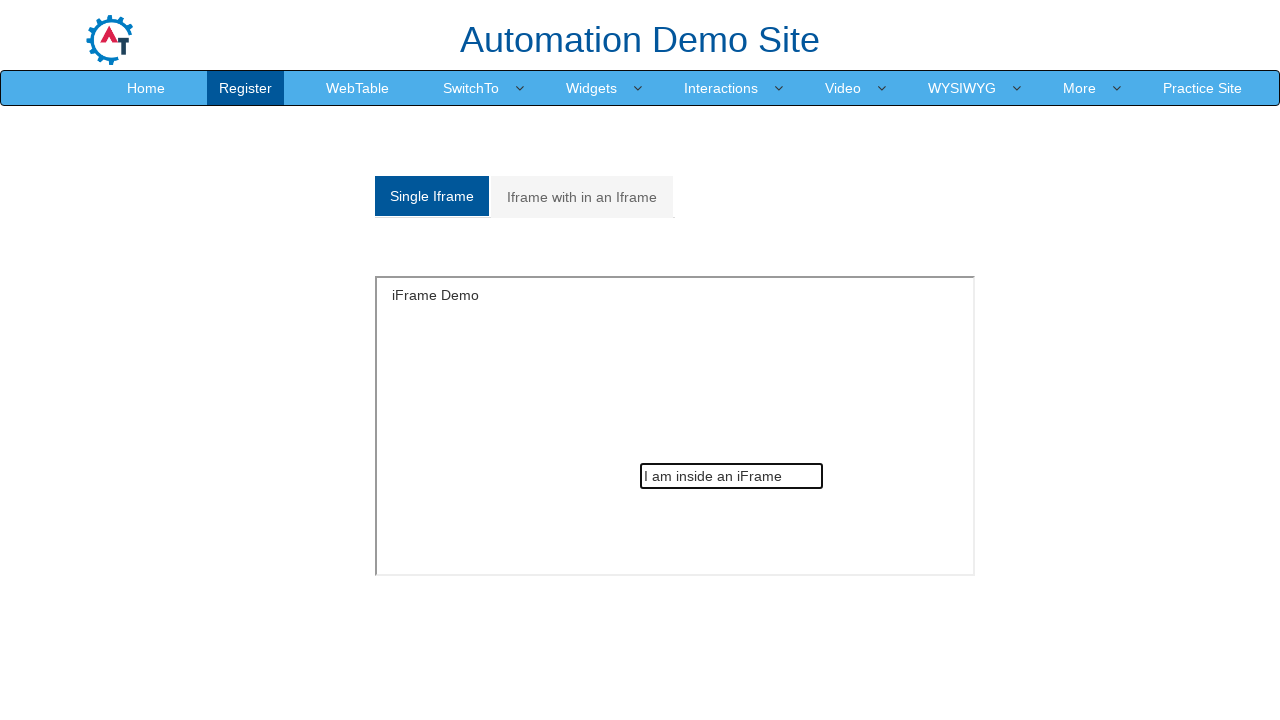

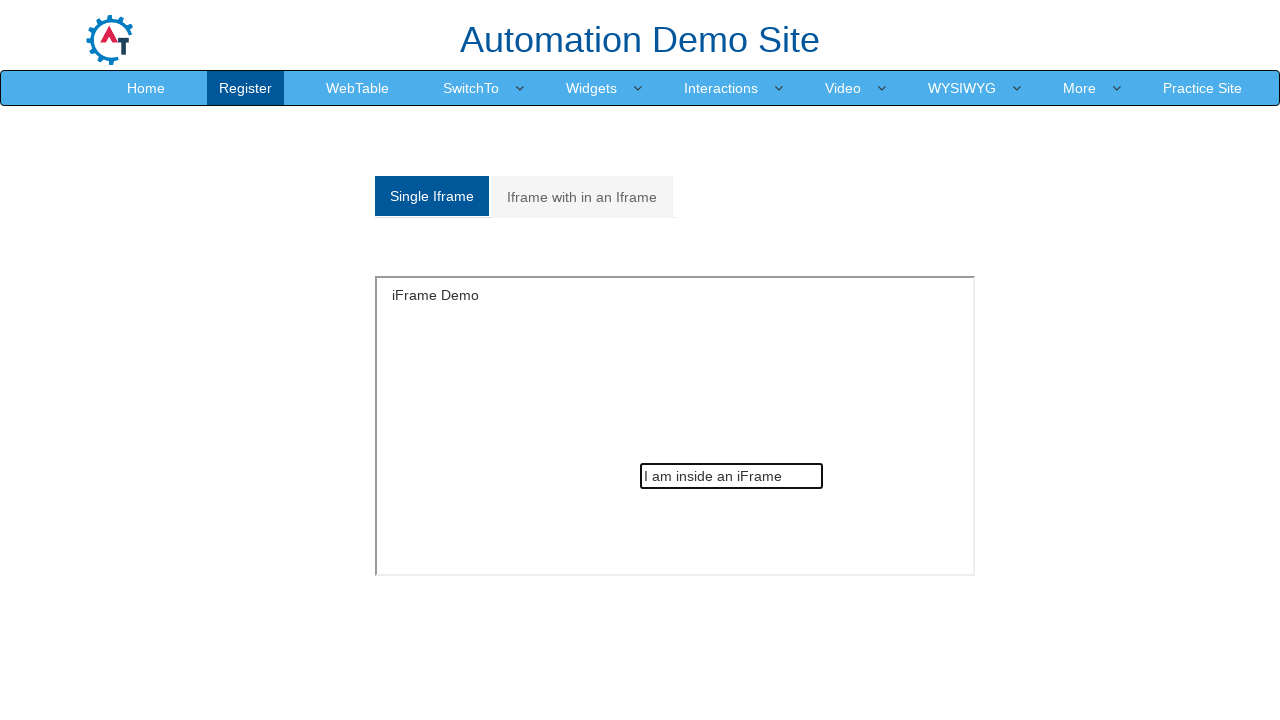